Tests interaction with nested shadow DOM elements by navigating to a practice page and filling a text field that is nested within multiple shadow roots.

Starting URL: https://selectorshub.com/xpath-practice-page/

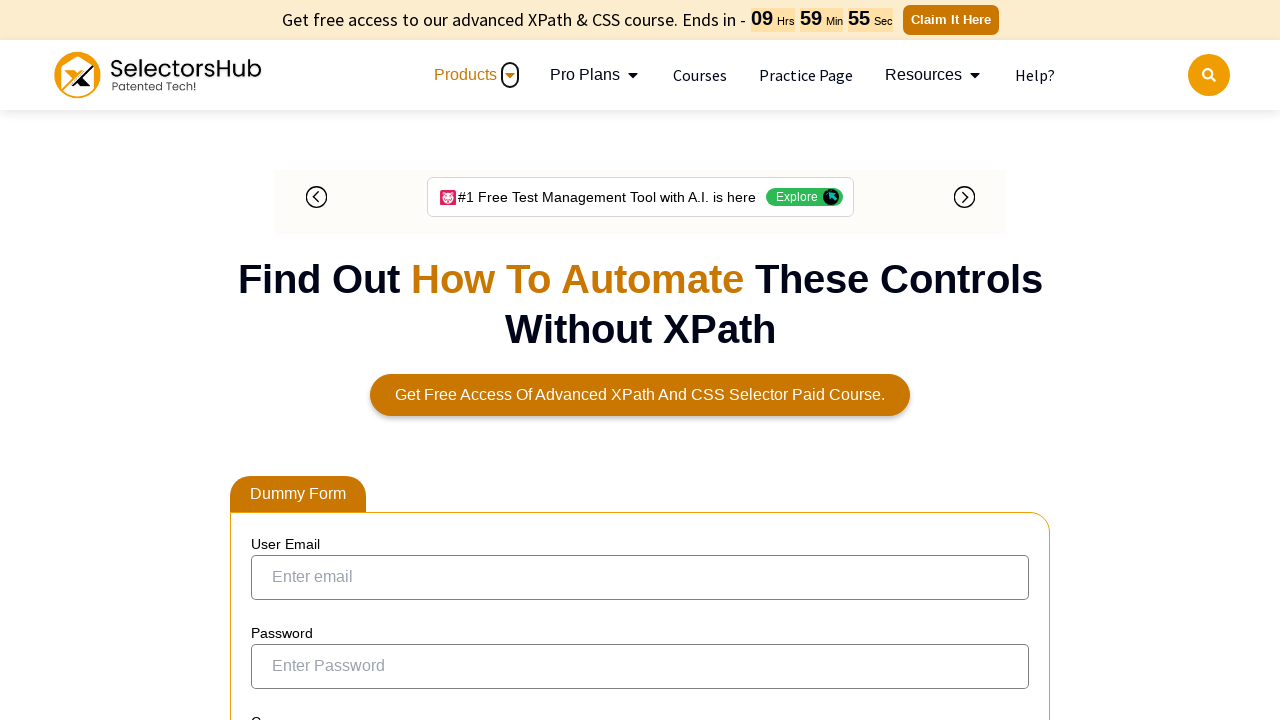

Navigated to XPath practice page
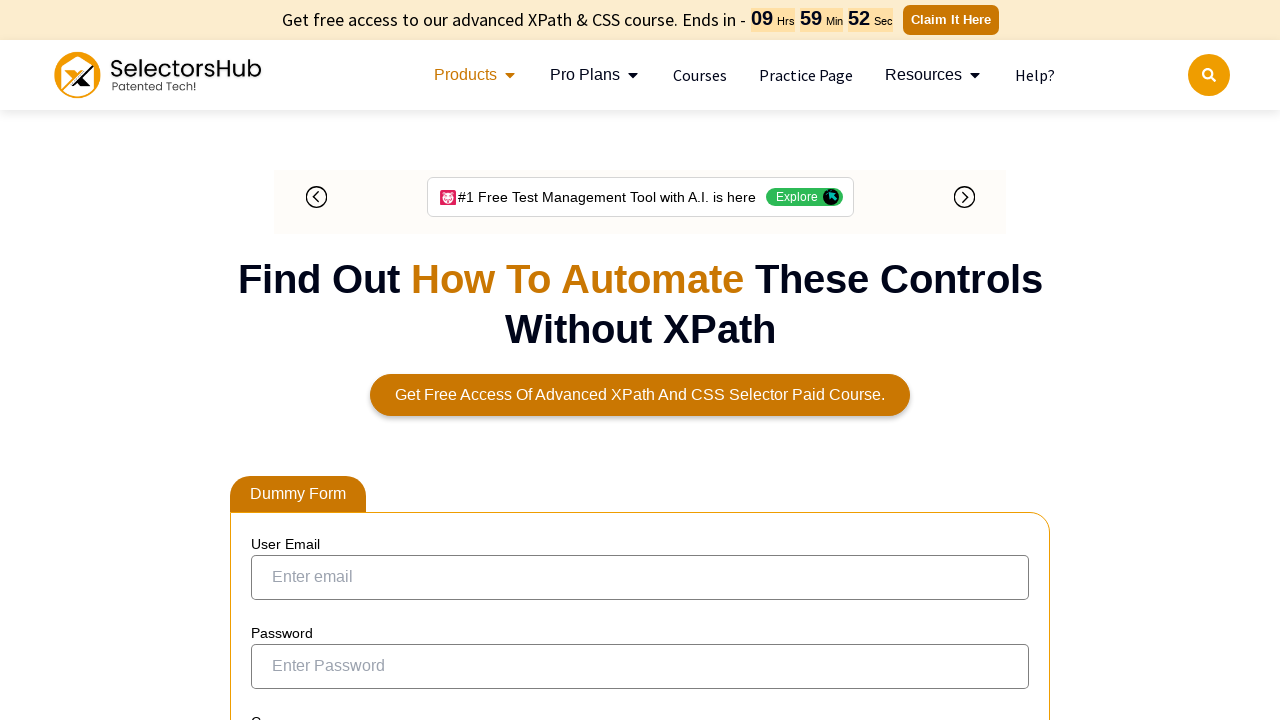

Located nested shadow DOM pizza input element
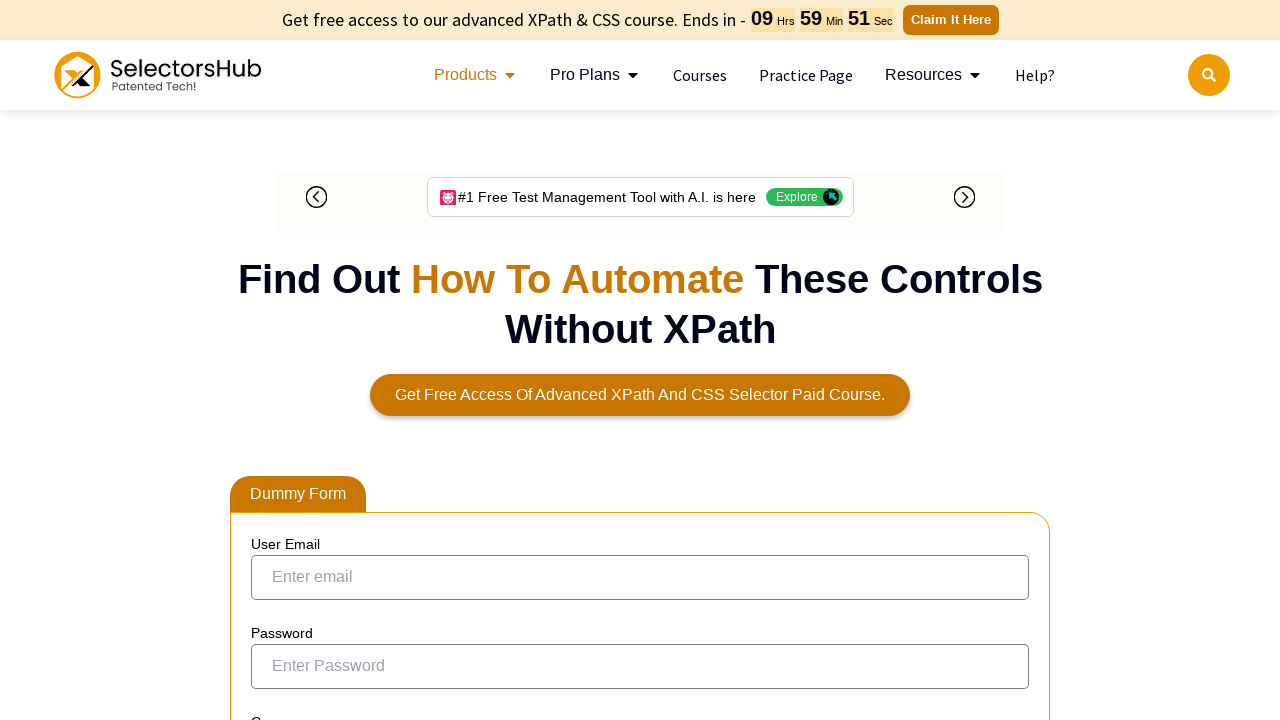

Filled pizza input field with 'saba'
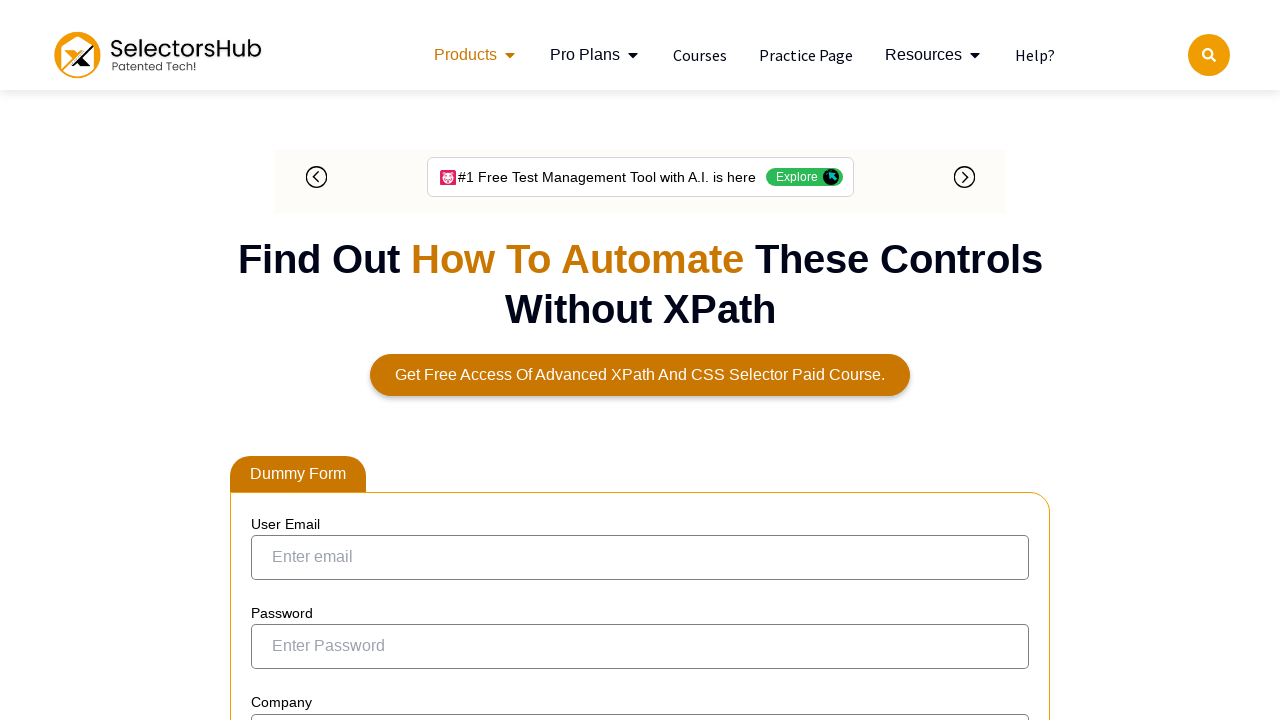

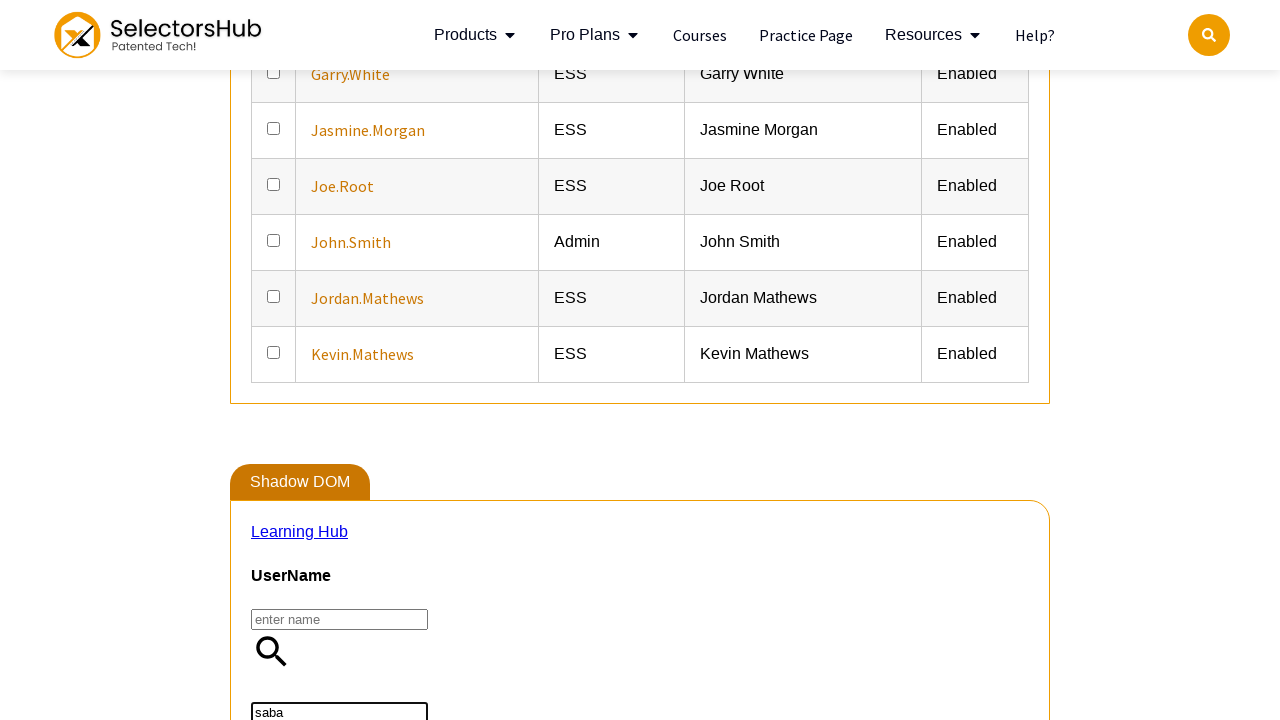